Verifies that the page has no mixed content (HTTP resources loaded on an HTTPS page) by checking all media elements, scripts, stylesheets, and iframes.

Starting URL: https://kanta02cer.github.io/JAA.HP

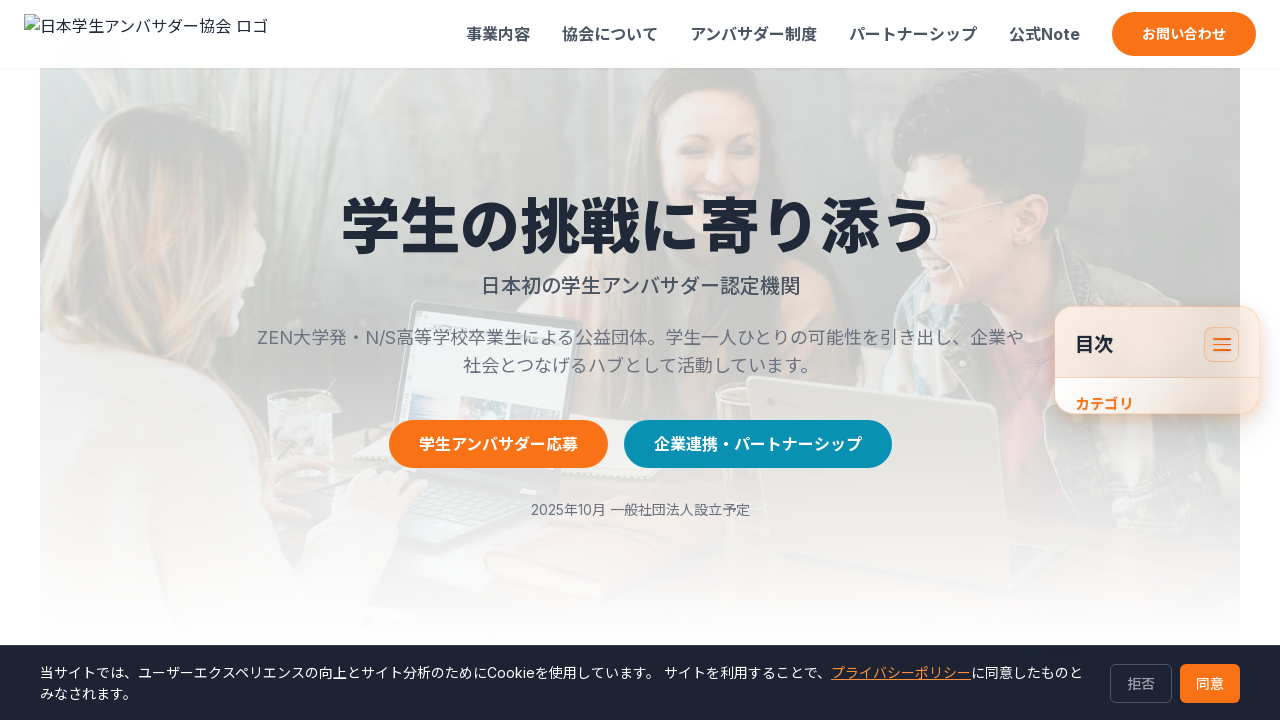

Waited for page DOM content to load
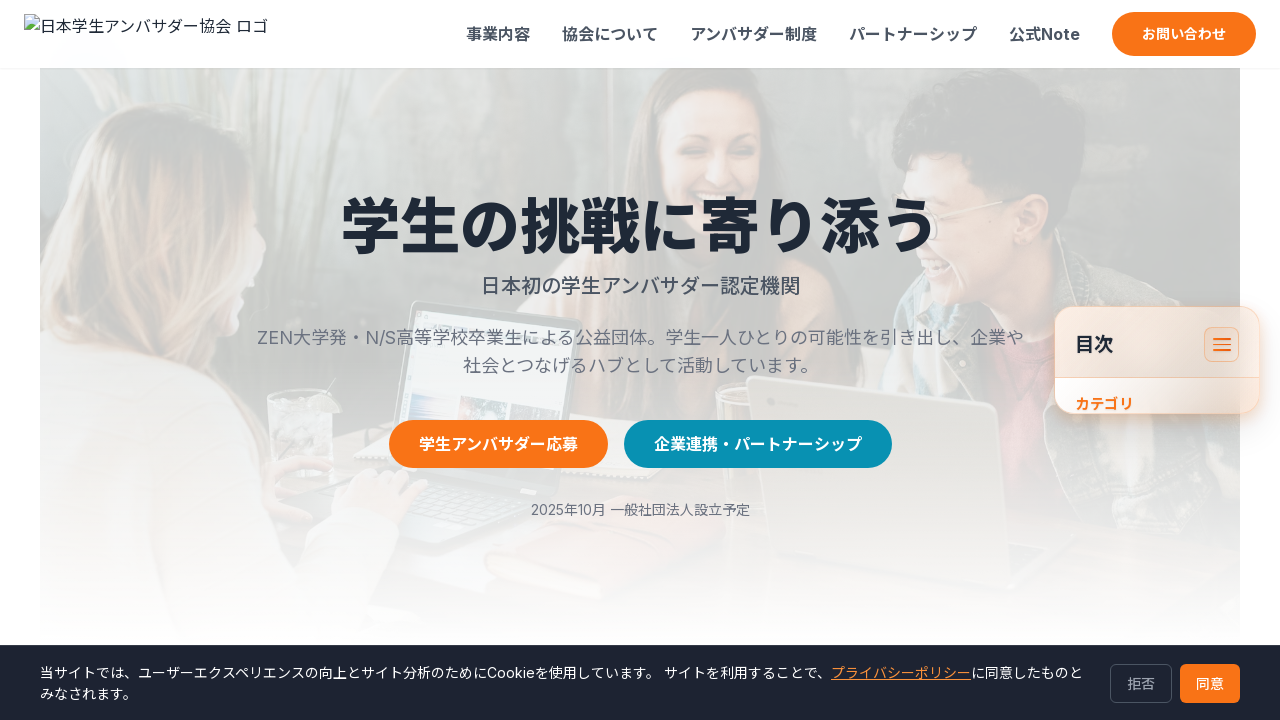

Evaluated page for mixed content (HTTP resources on HTTPS page)
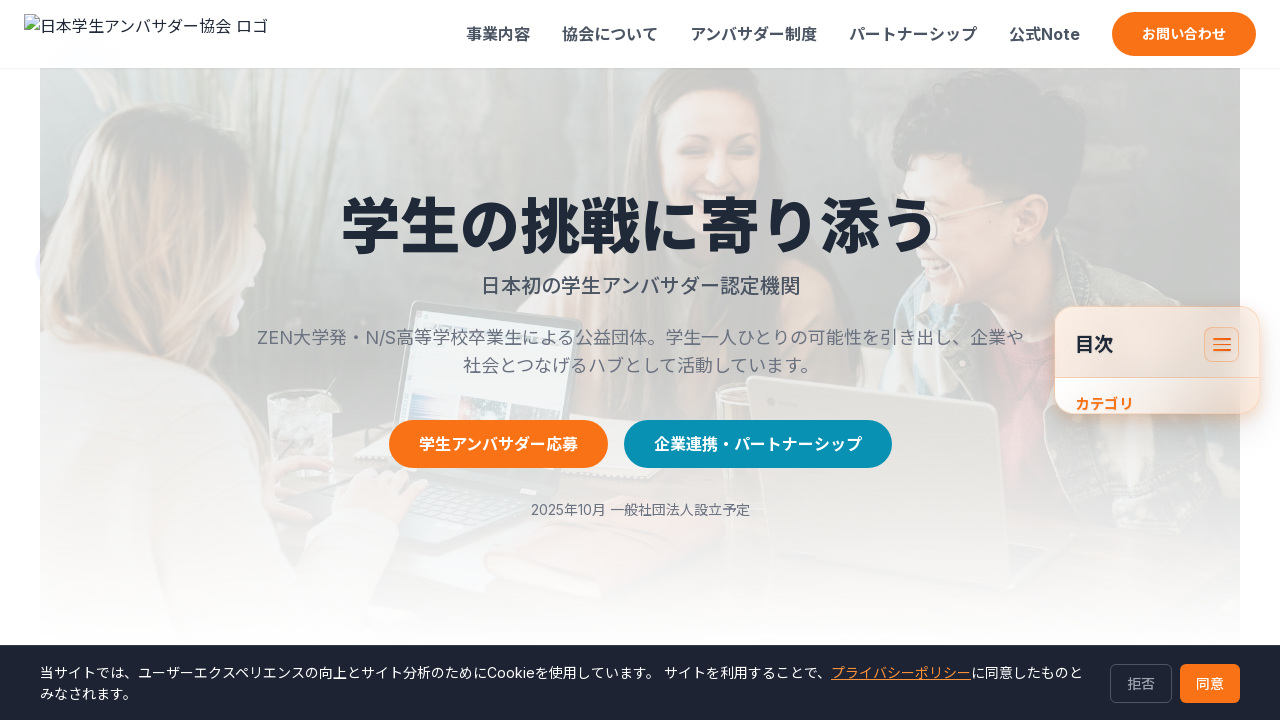

Verified that page contains no mixed content
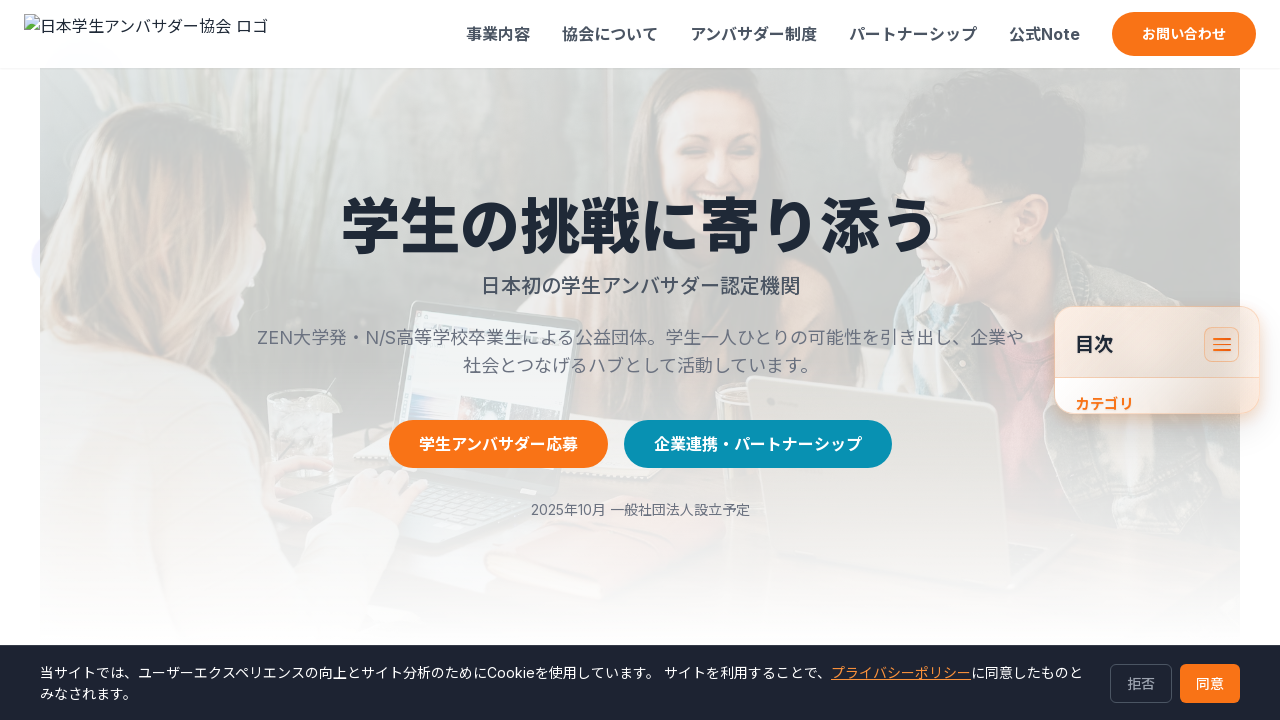

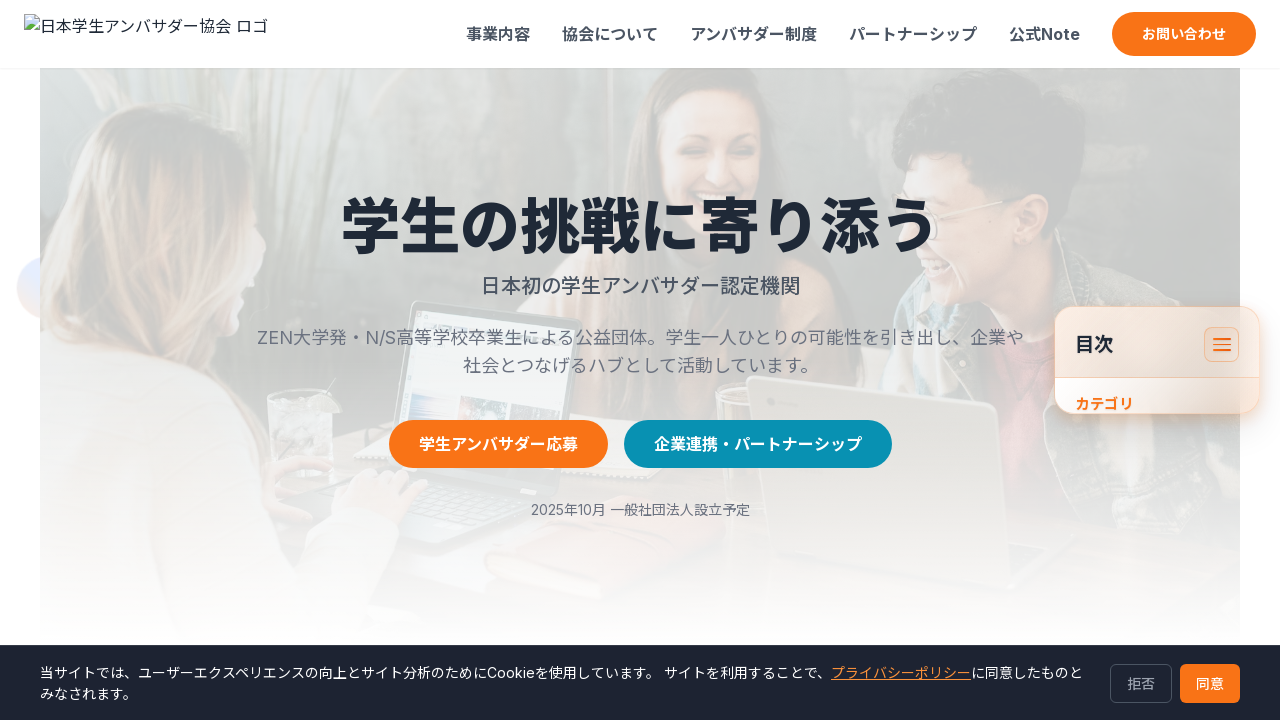